Tests hover functionality by moving the mouse over an avatar figure element and verifying that a caption becomes visible after hovering.

Starting URL: http://the-internet.herokuapp.com/hovers

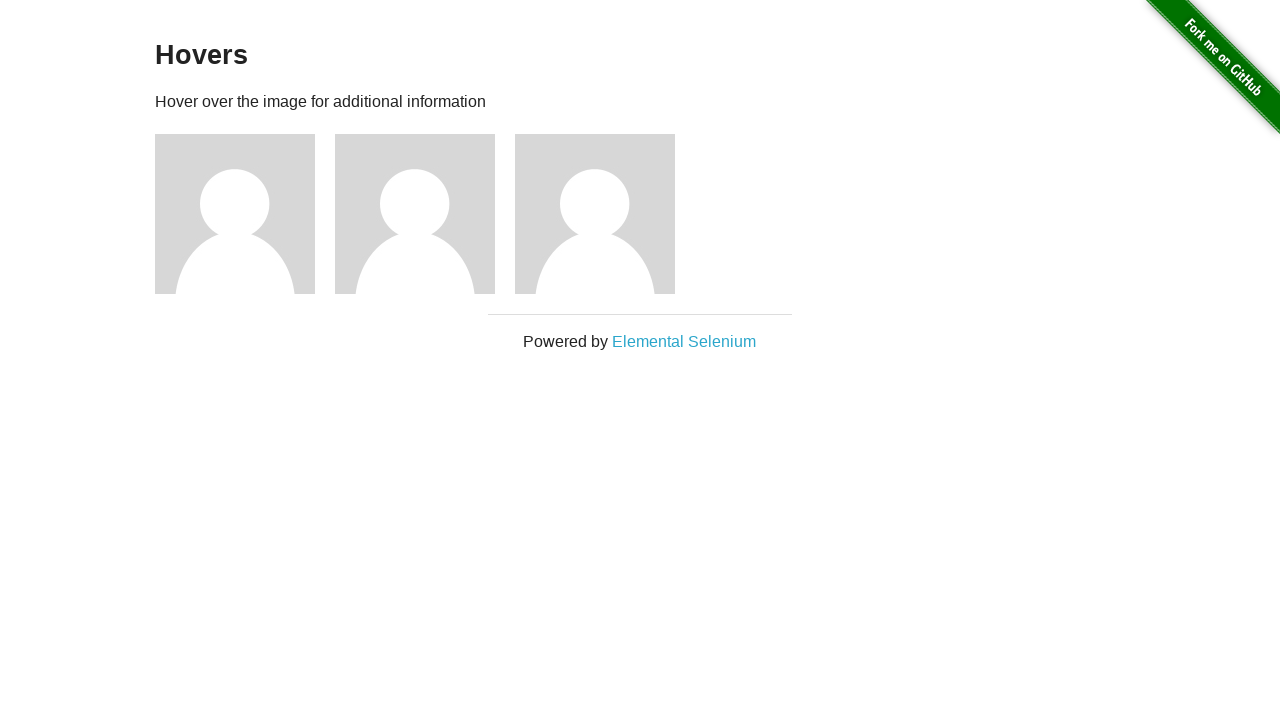

Hovered over the first avatar figure element at (245, 214) on .figure >> nth=0
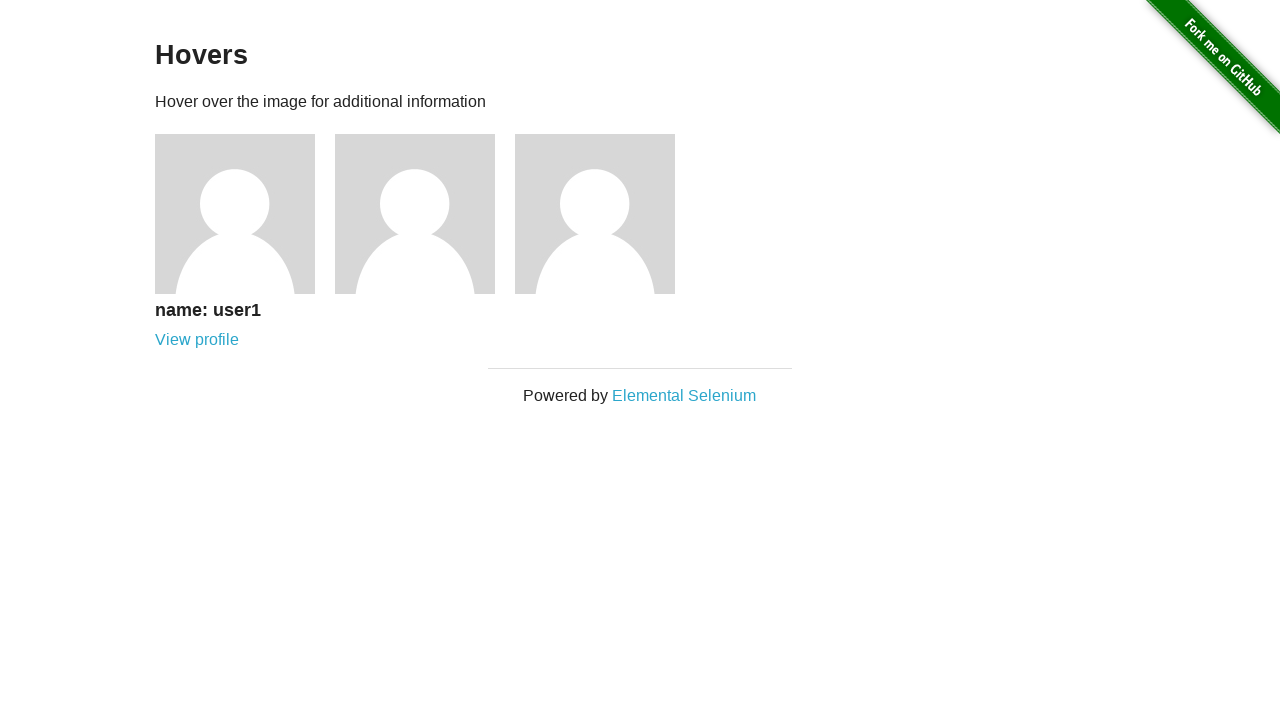

Figcaption became visible after hovering
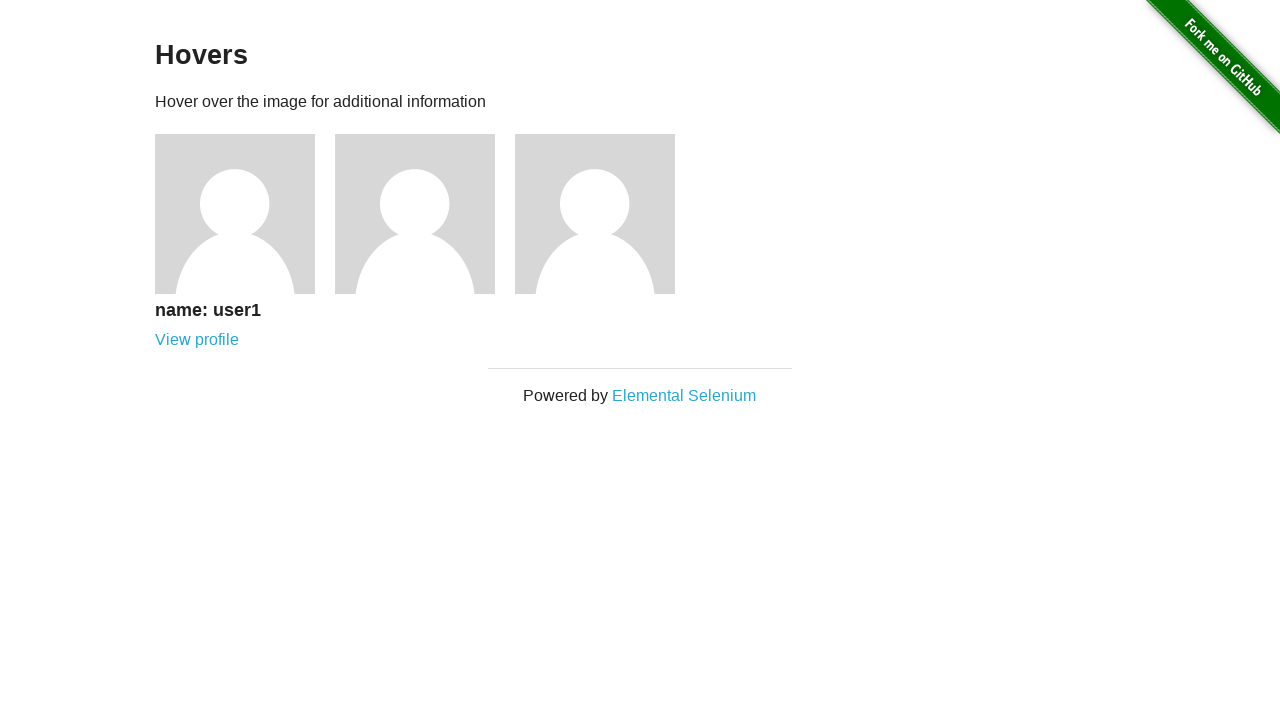

Verified that the figcaption is visible
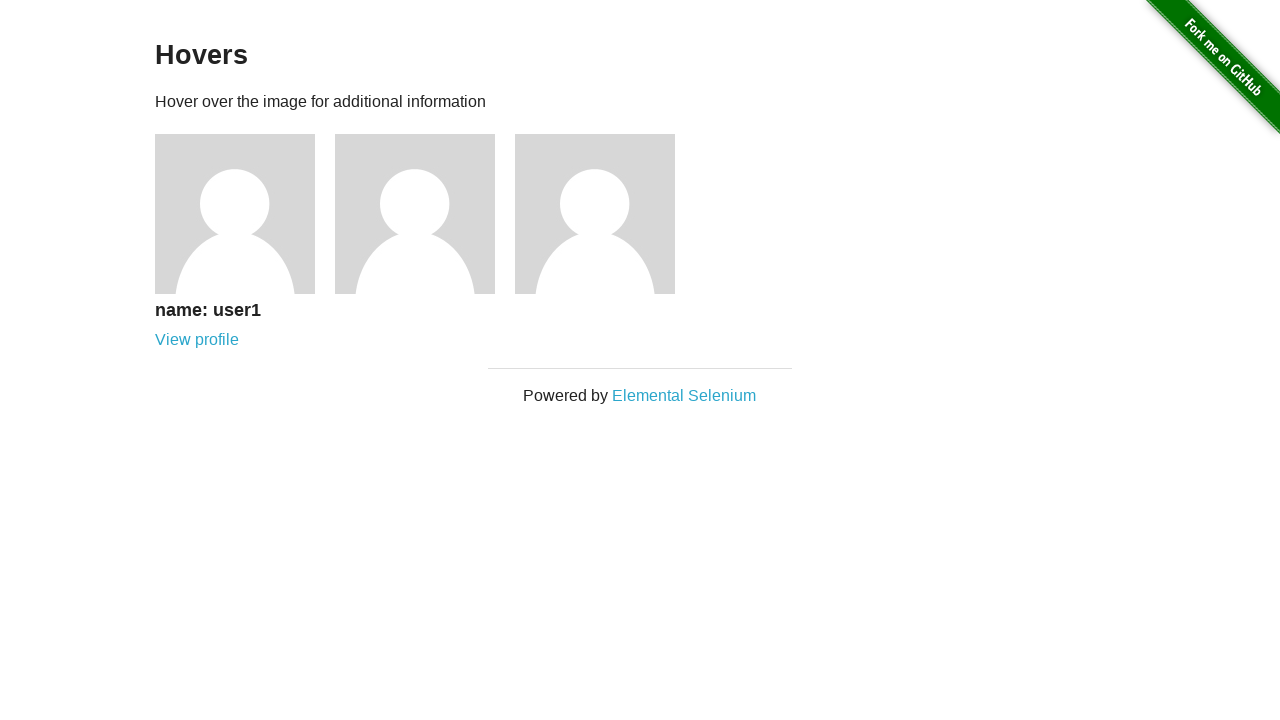

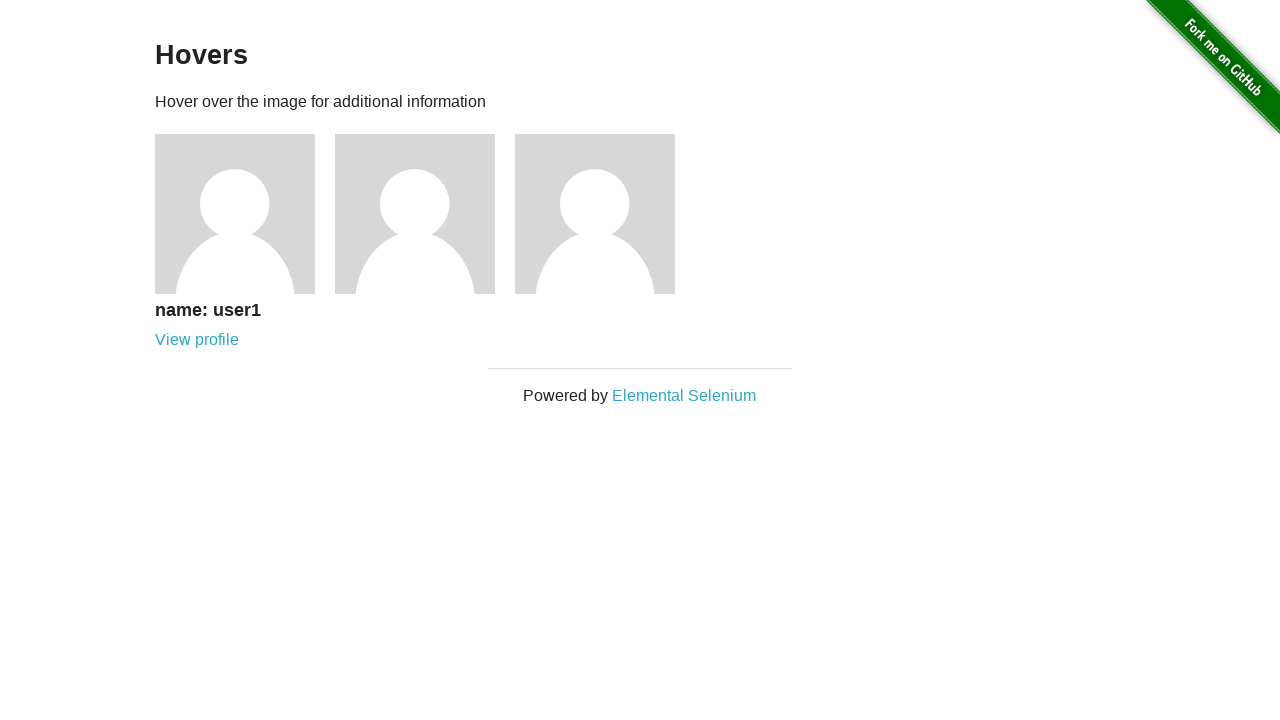